Tests registration form by filling in first name, last name, and email fields, then submitting the form and verifying successful registration message

Starting URL: http://suninjuly.github.io/registration1.html

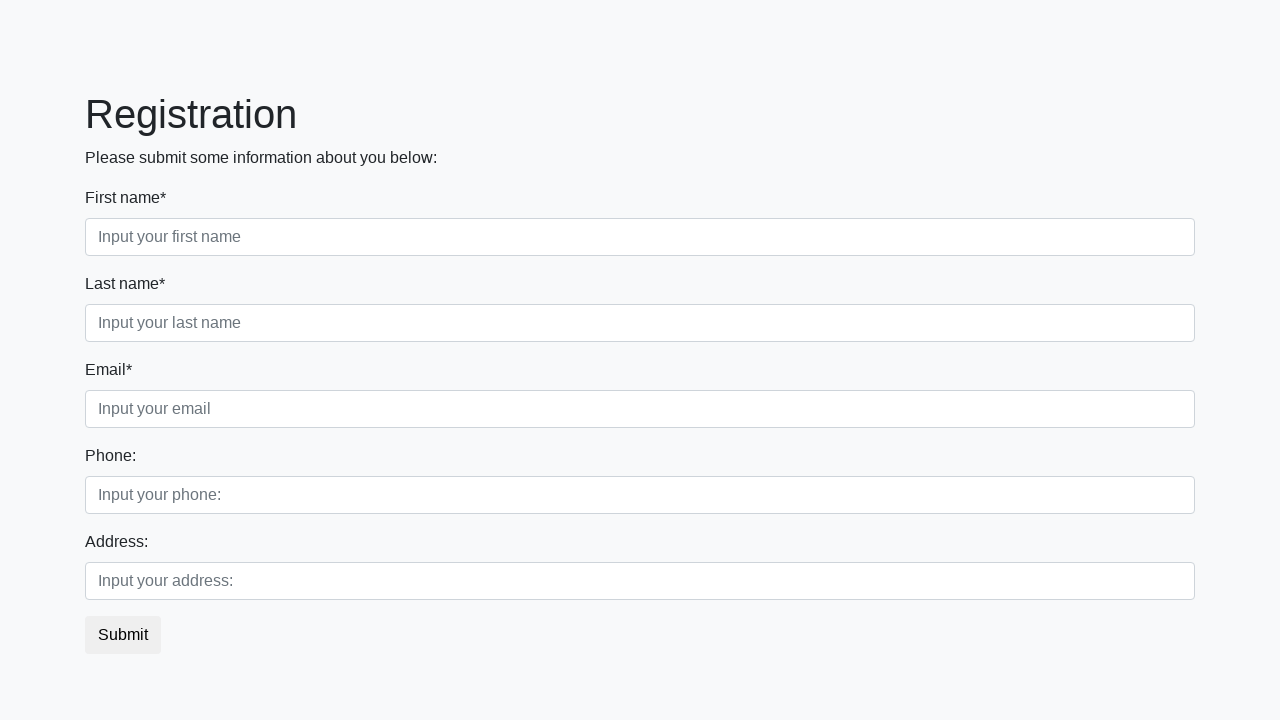

Filled first name field with 'Ivan' on input.first
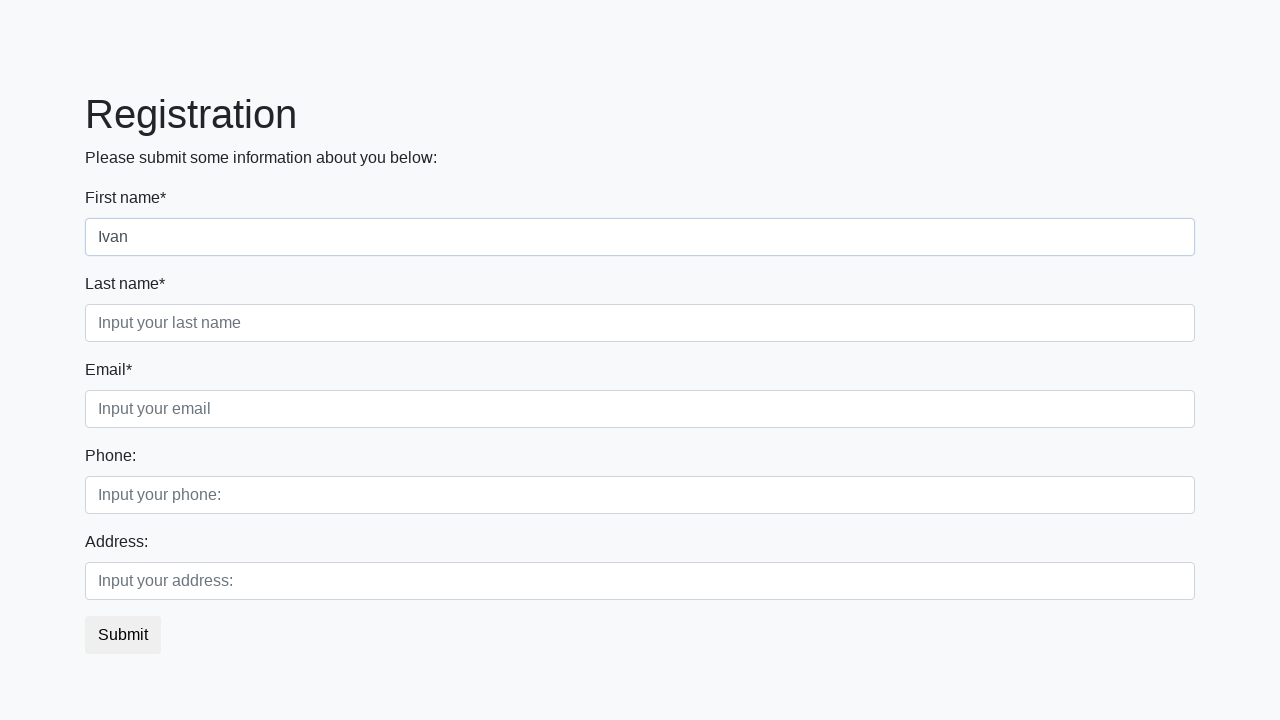

Filled last name field with 'Petrov' on input[placeholder='Input your last name']
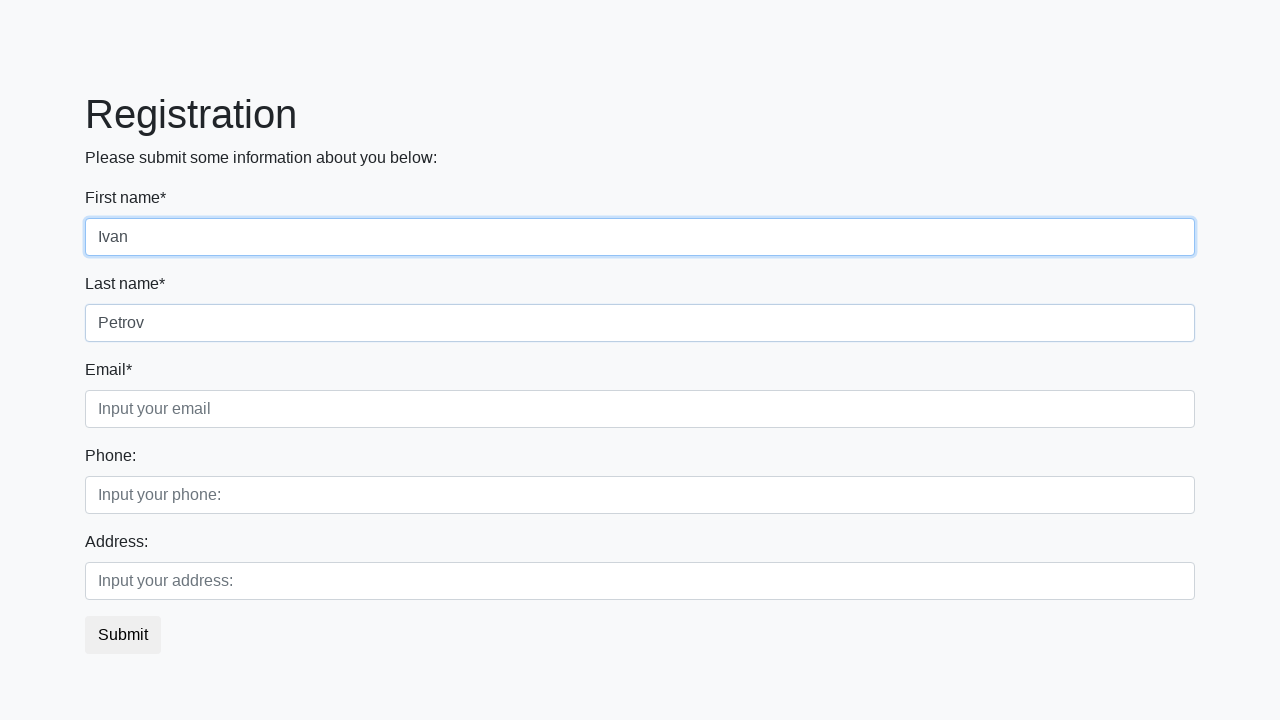

Filled email field with 'i_petrov@gmail.com' on input[placeholder='Input your email']
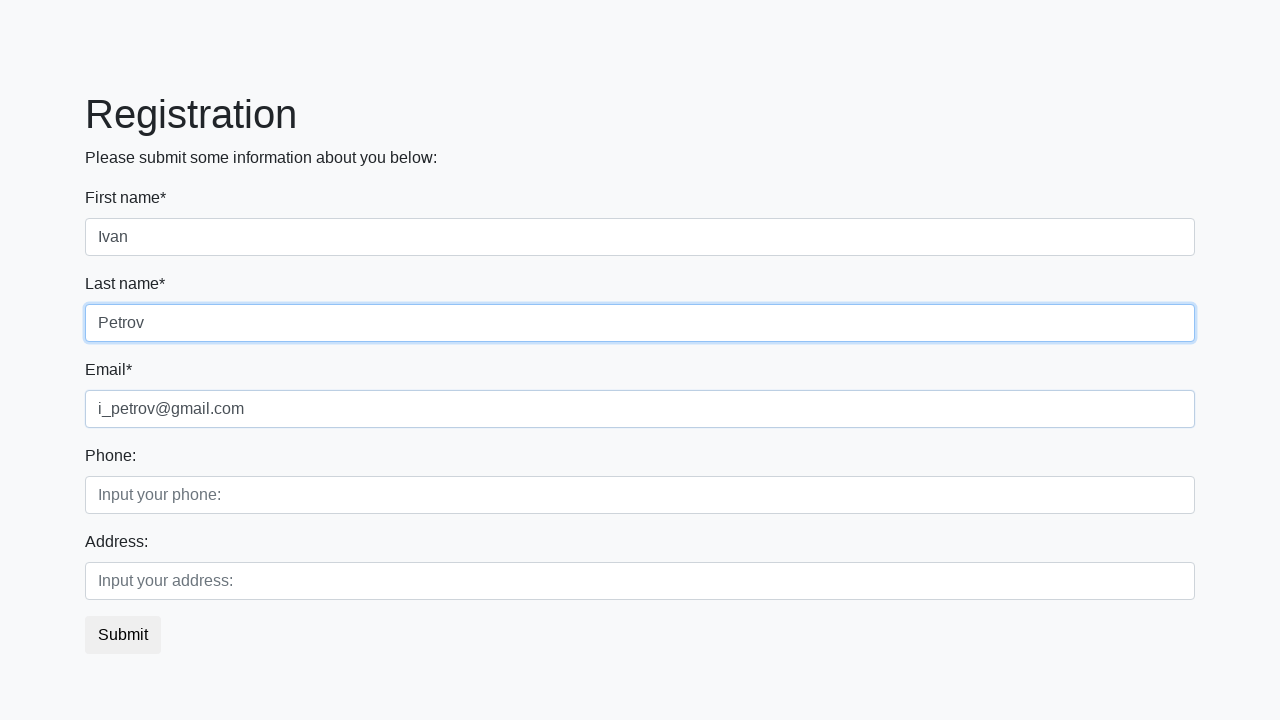

Clicked submit button to register at (123, 635) on form>button.btn
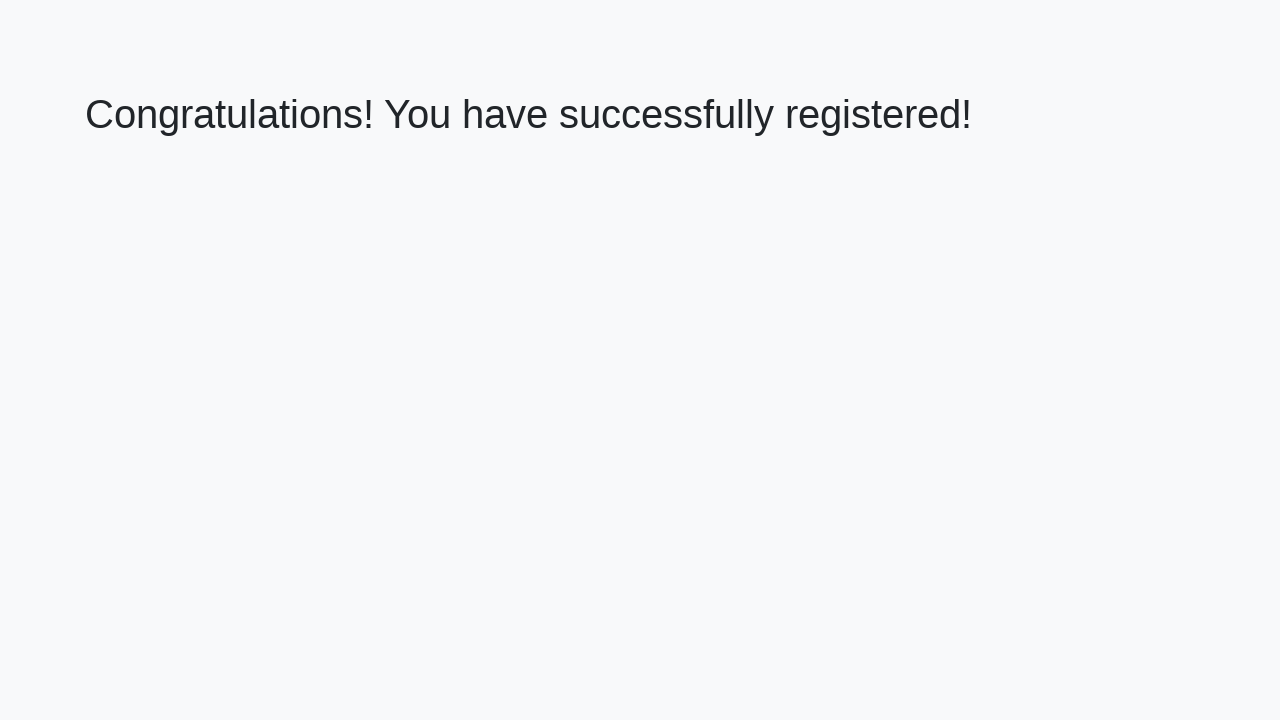

Retrieved success message text
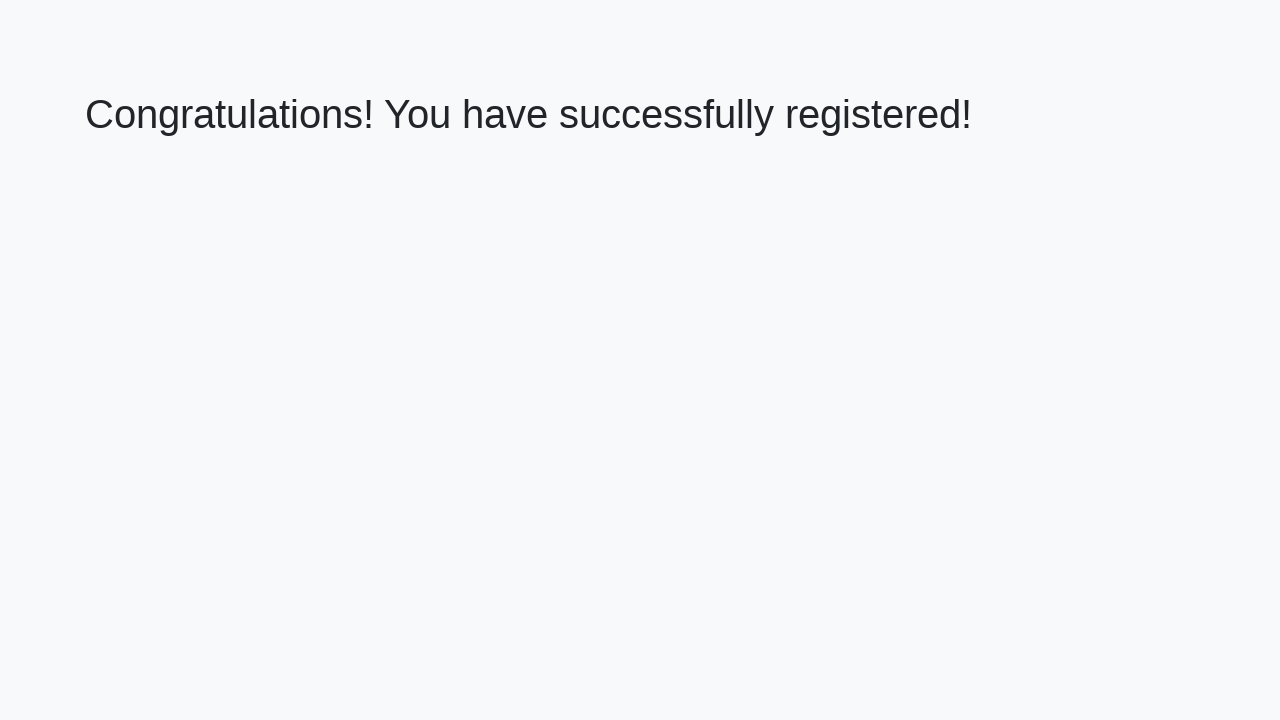

Verified successful registration message
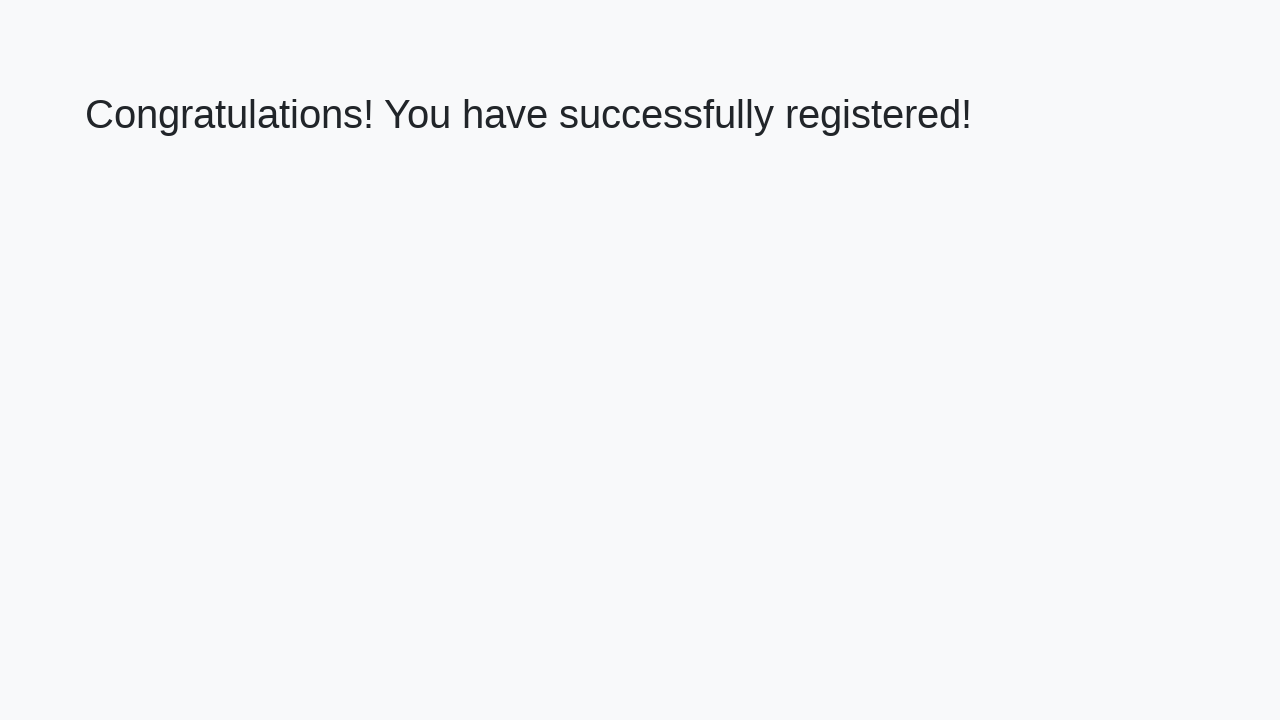

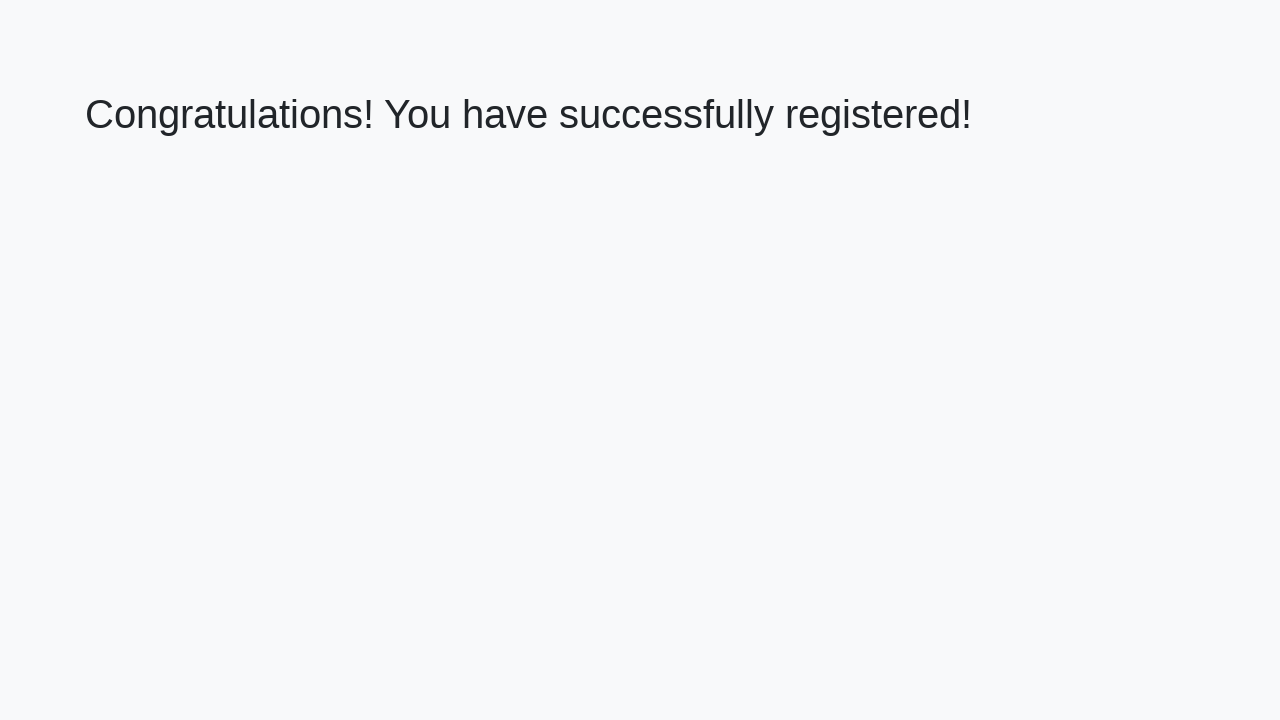